Tests basic form interactions by clearing and filling a text input field, clicking a button, and checking a checkbox on a demo actions page

Starting URL: https://kristinek.github.io/site/examples/actions

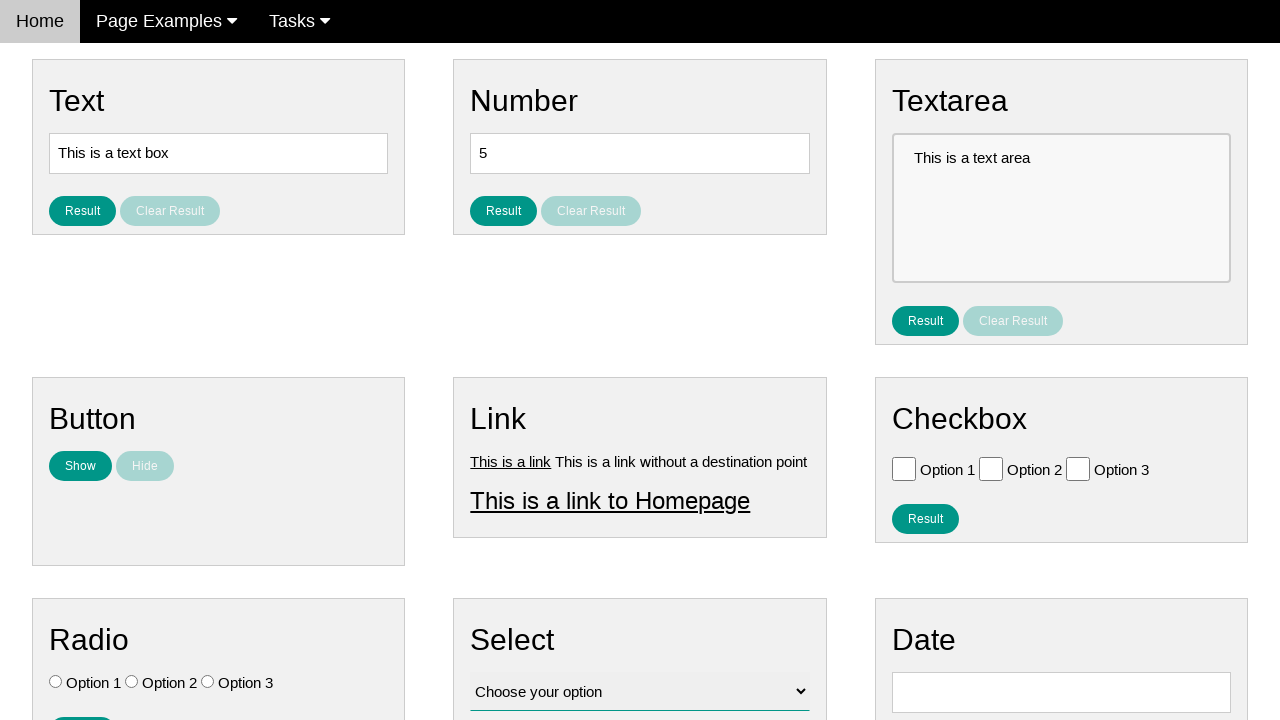

Cleared text input field on #text
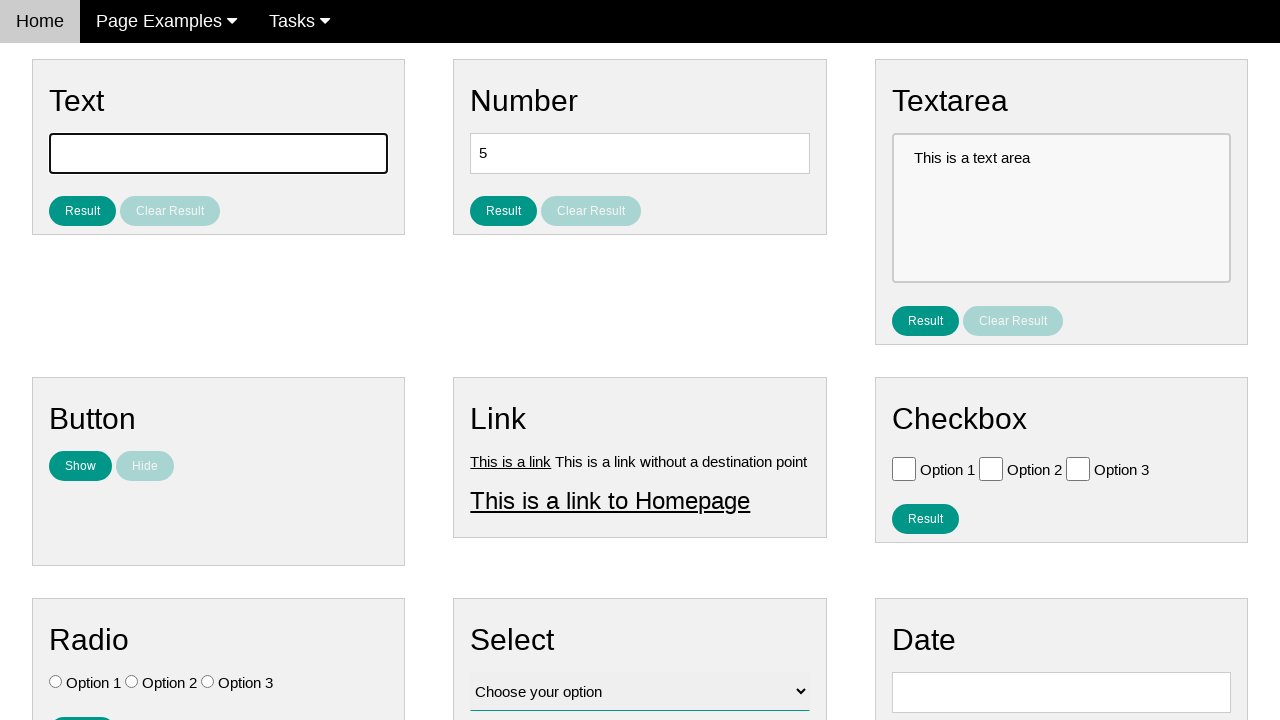

Filled text input field with 'Hello World!' on #text
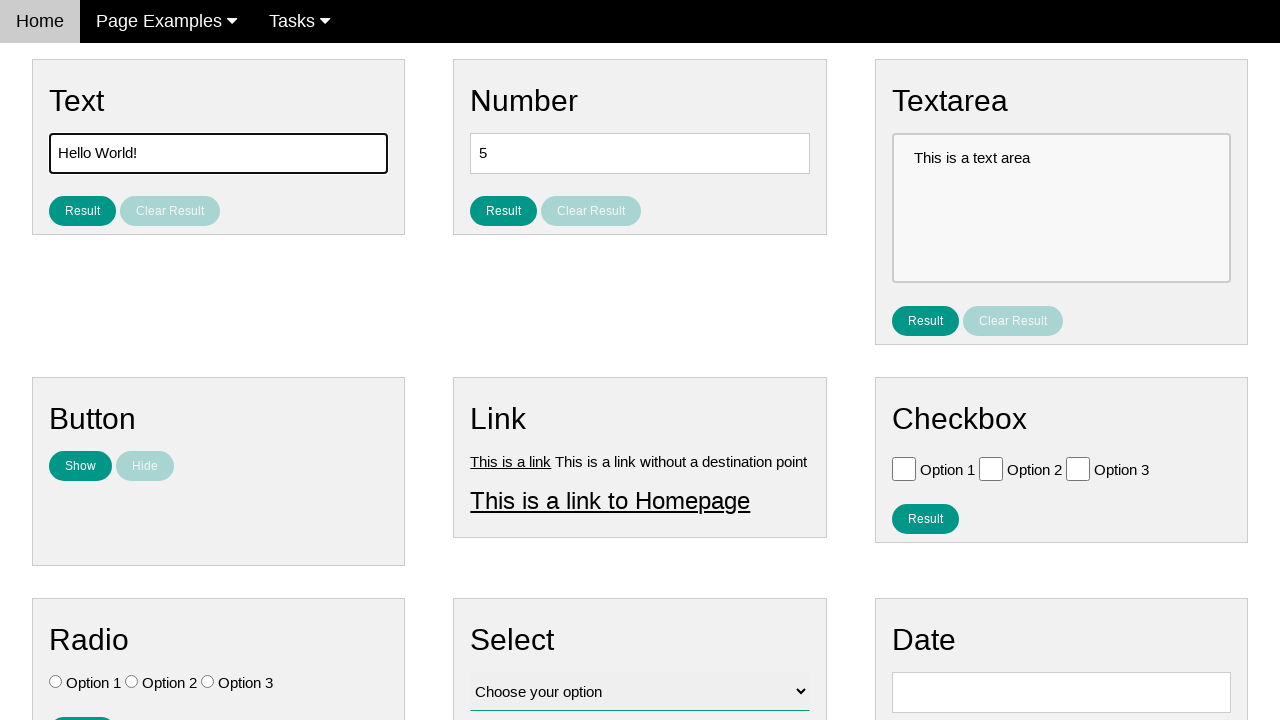

Clicked result button at (82, 211) on #result_button_text
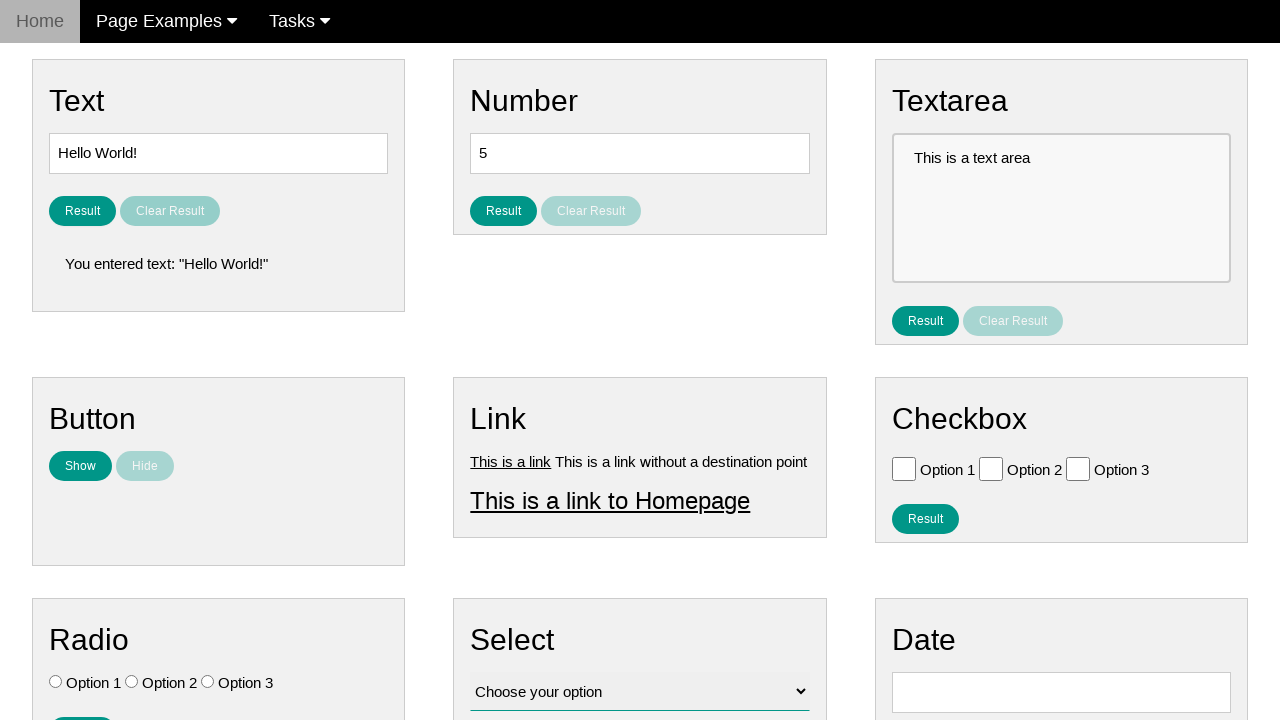

Clicked checkbox to mark it as checked at (904, 468) on #vfb-6-0
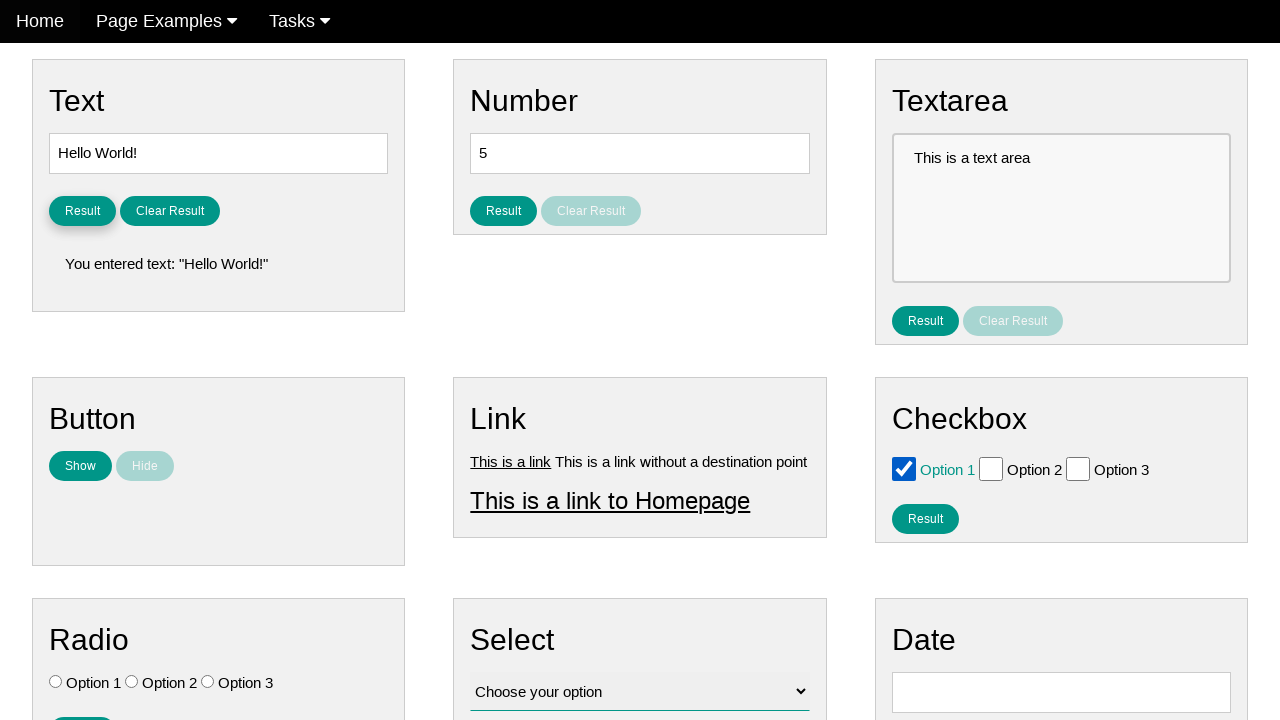

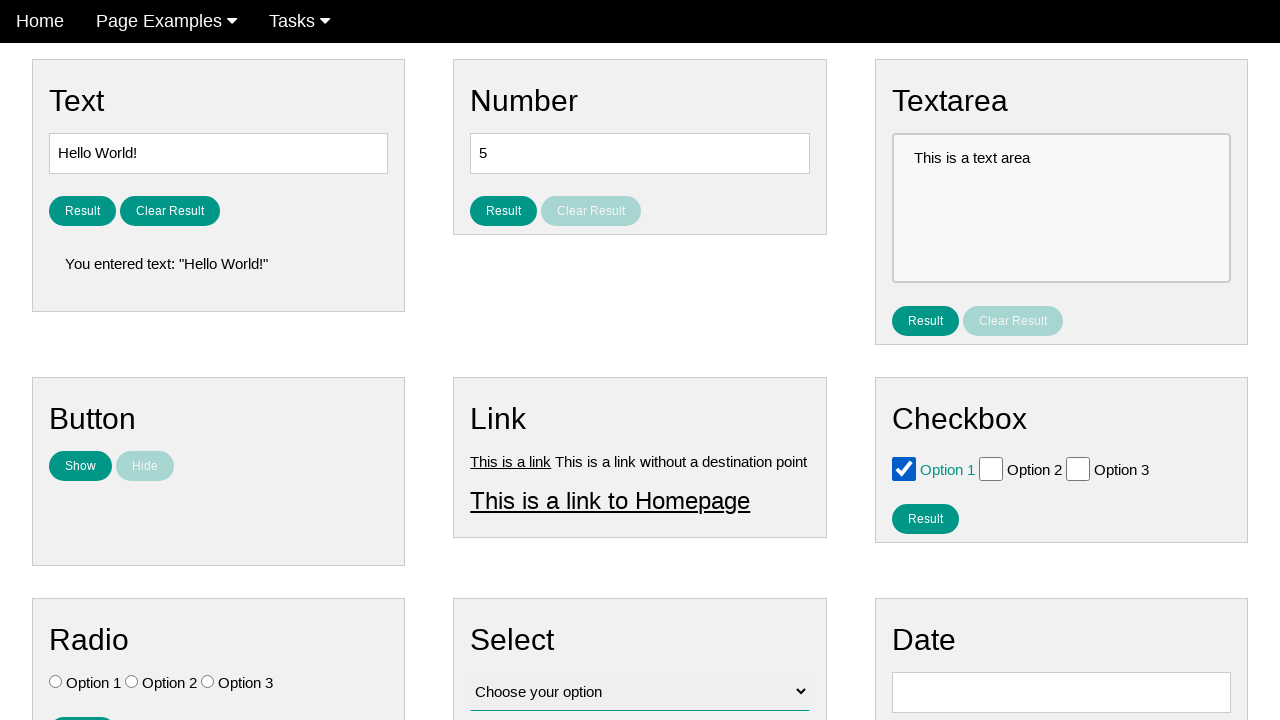